Tests browser navigation methods by navigating to Swiggy website, then using back, forward, and refresh navigation commands to verify browser history navigation works correctly.

Starting URL: https://www.swiggy.com/

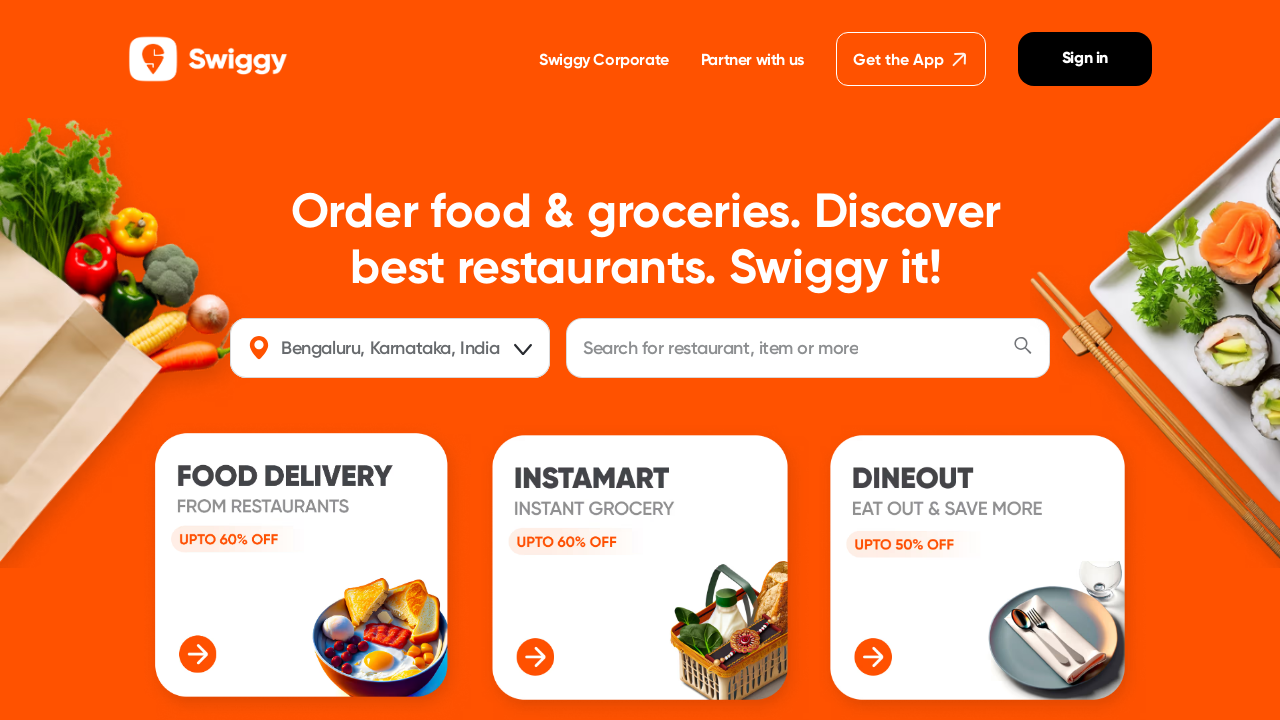

Waited for Swiggy page to fully load
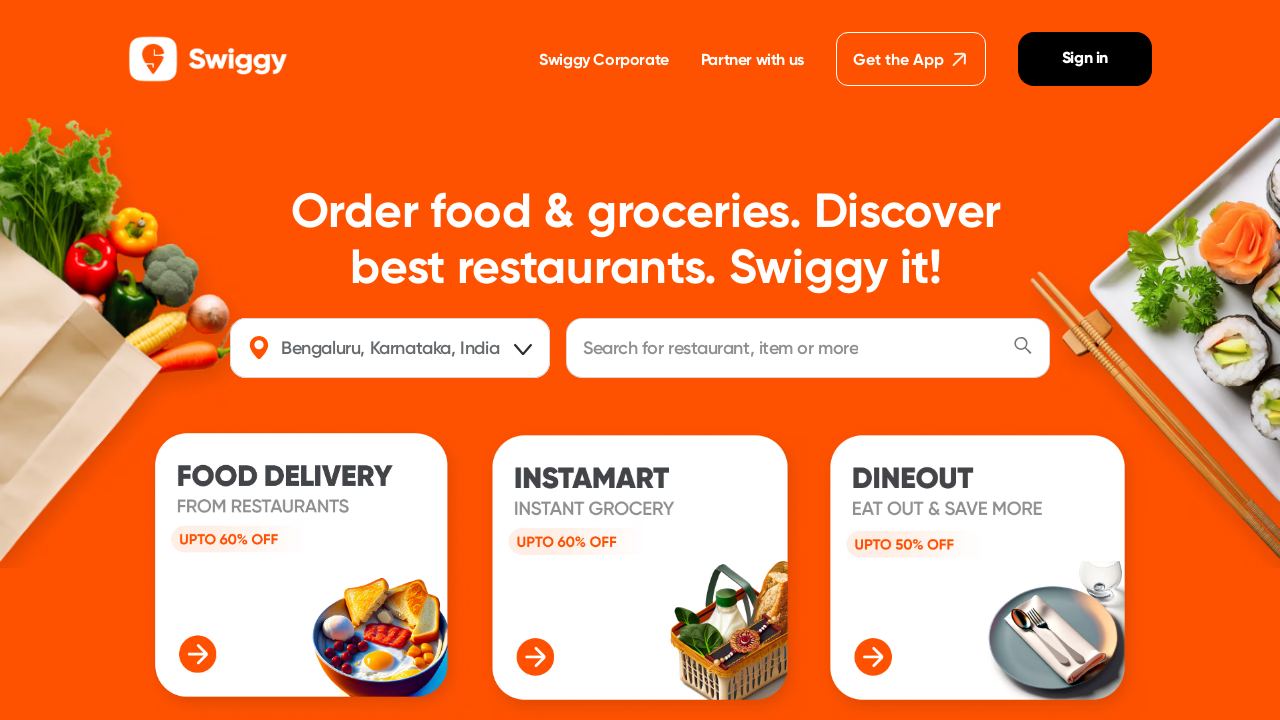

Navigated back in browser history
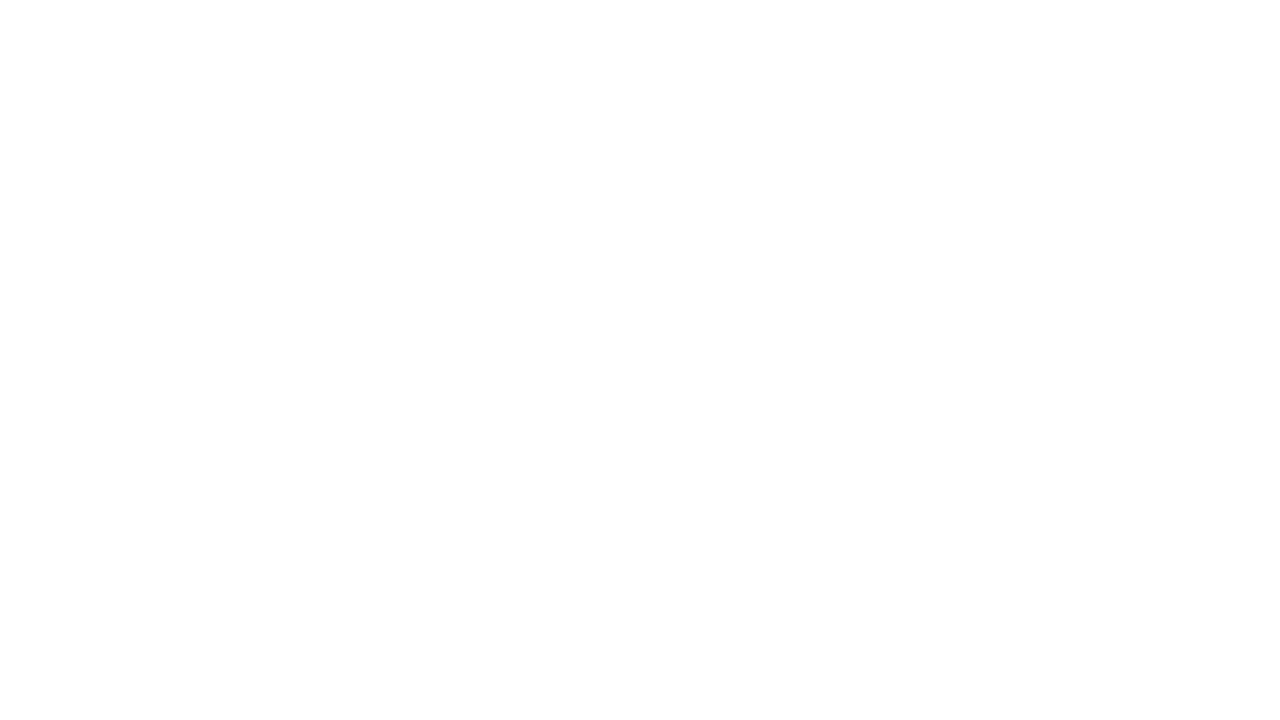

Waited 2 seconds for back navigation to complete
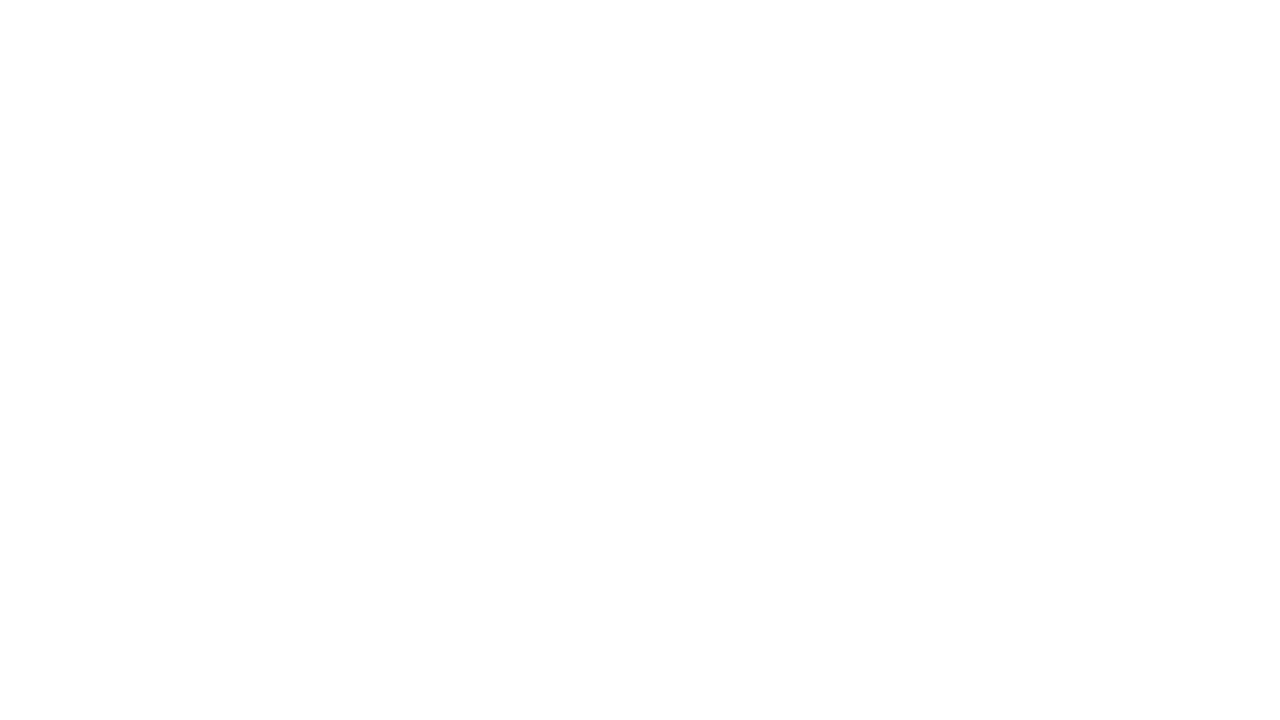

Navigated forward in browser history
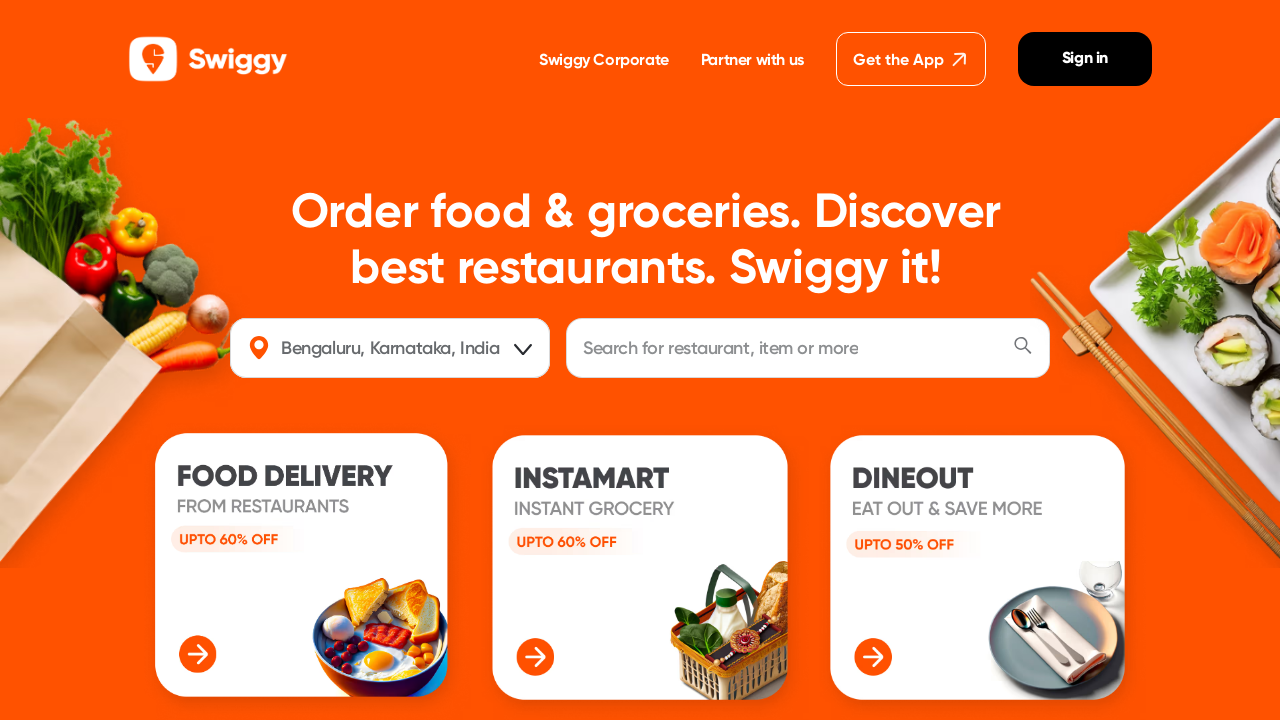

Waited 2 seconds for forward navigation to complete
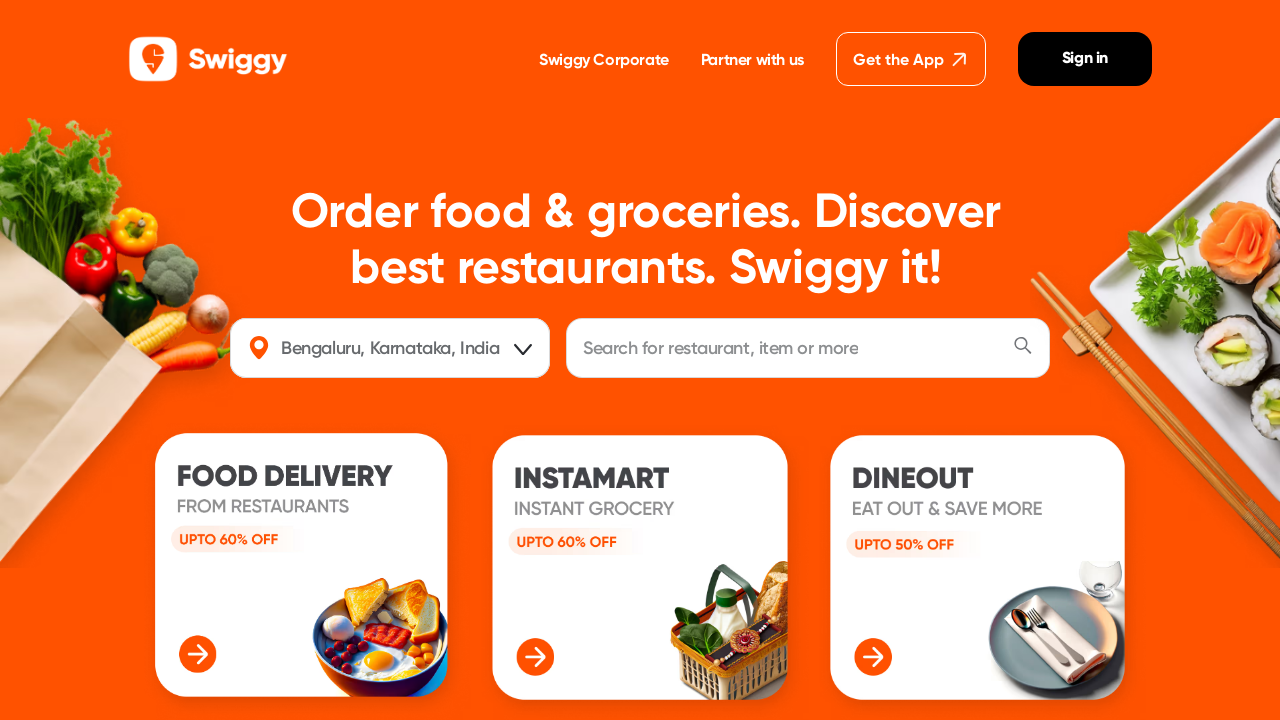

Refreshed the page
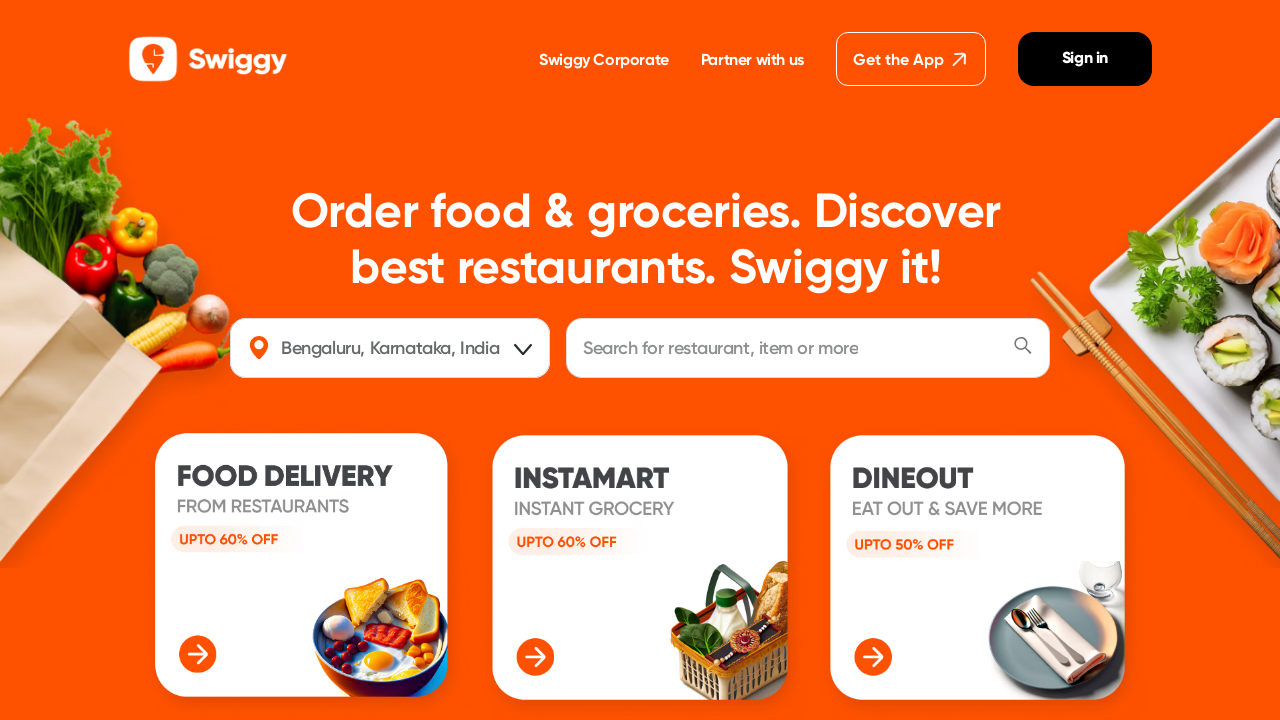

Waited for page to fully load after refresh
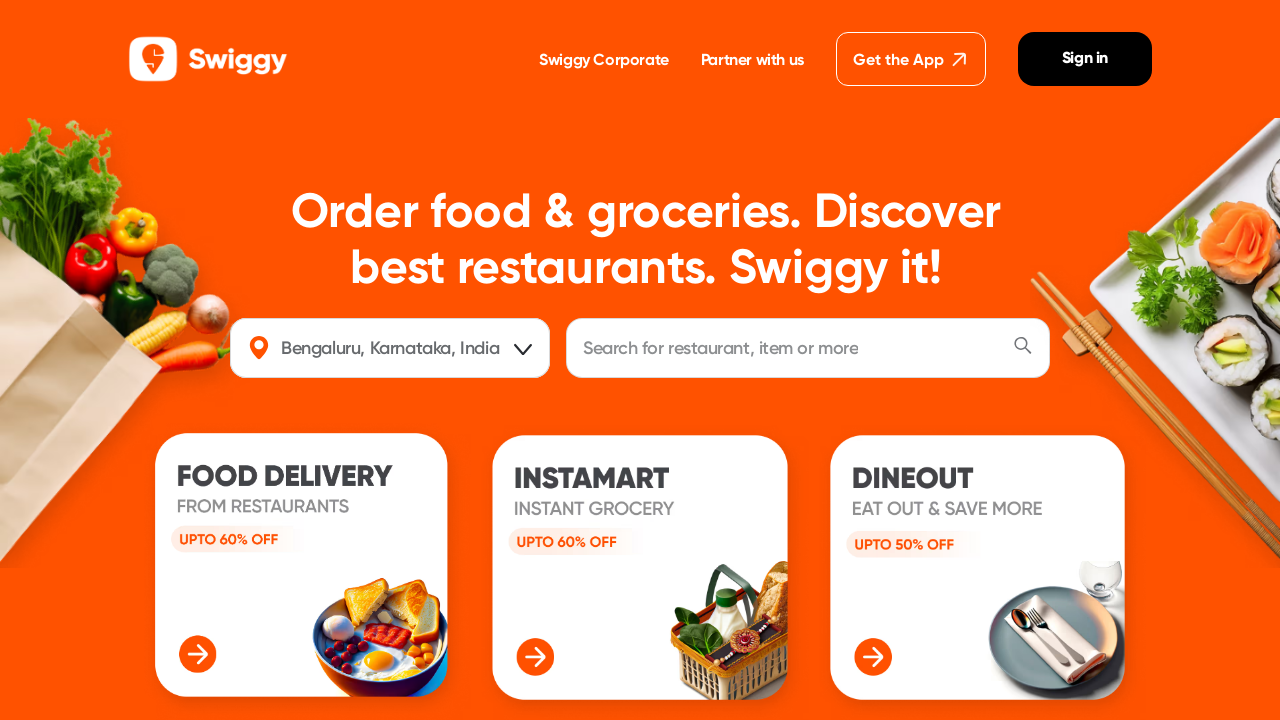

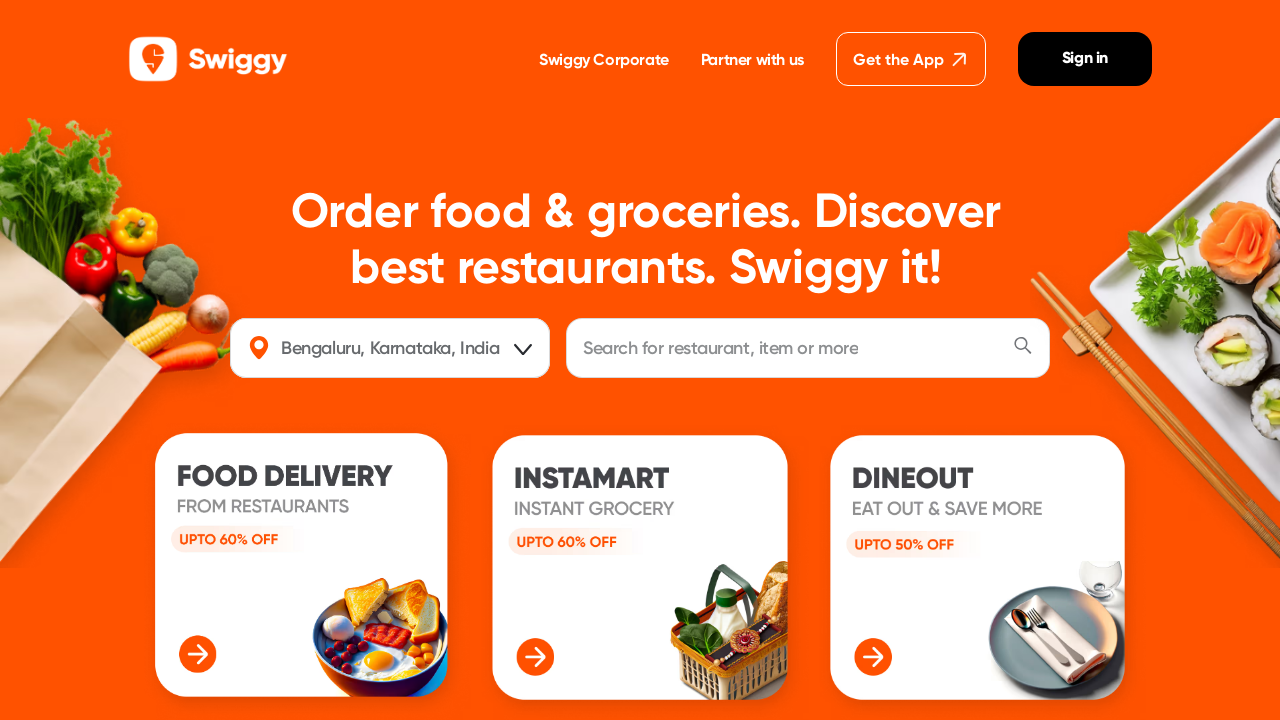